Solves a mathematical captcha by reading a value, calculating its result using a logarithmic formula, and submitting the answer along with checkbox selections

Starting URL: http://suninjuly.github.io/math.html

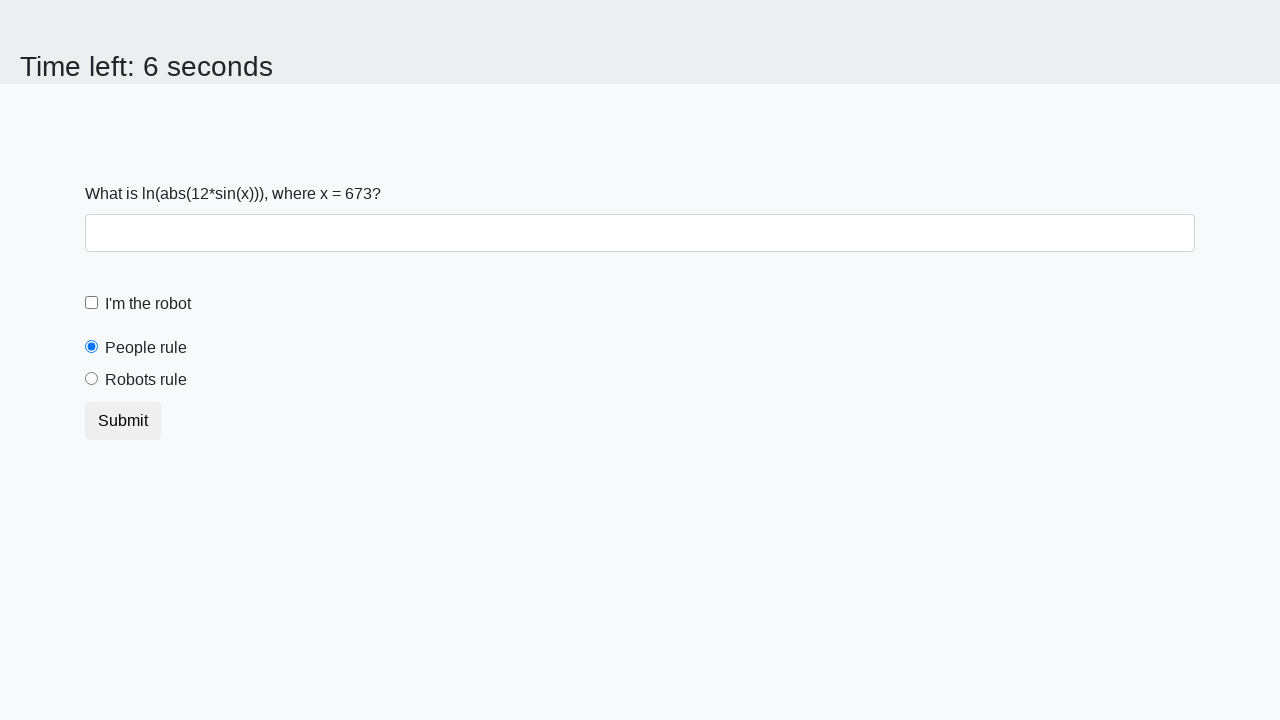

Read mathematical expression value from input field
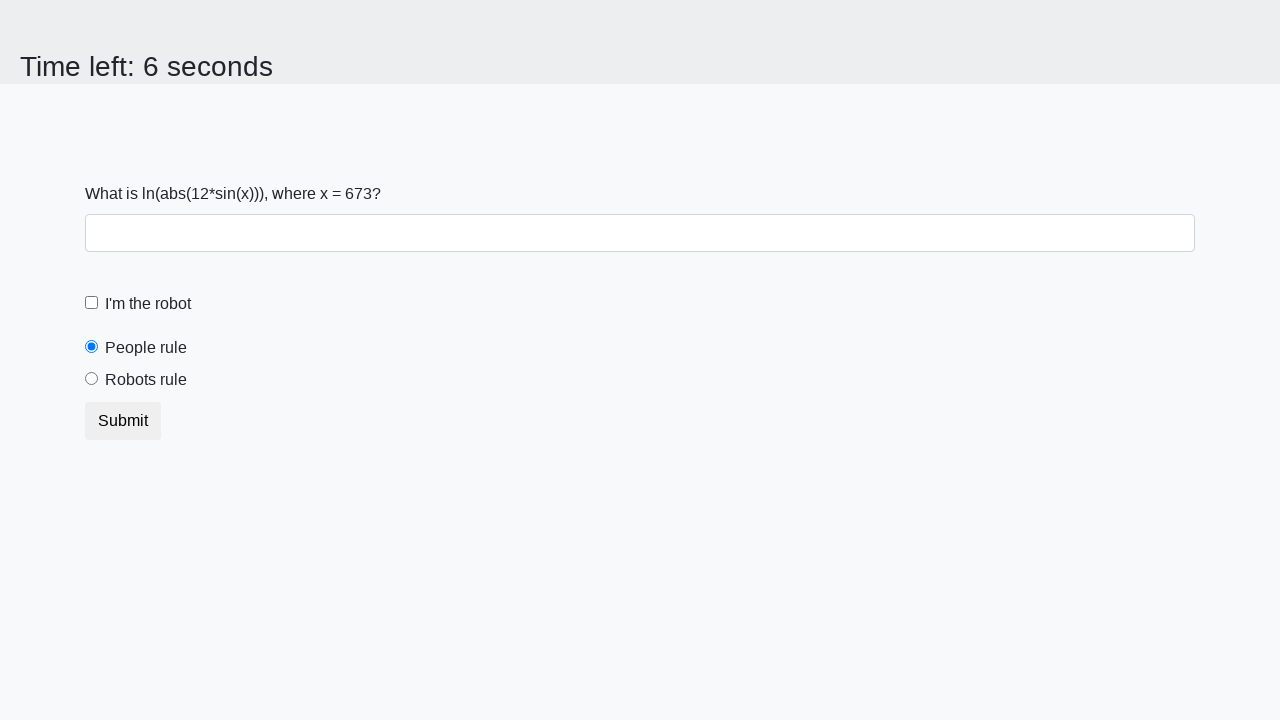

Filled answer field with calculated logarithmic result on #answer
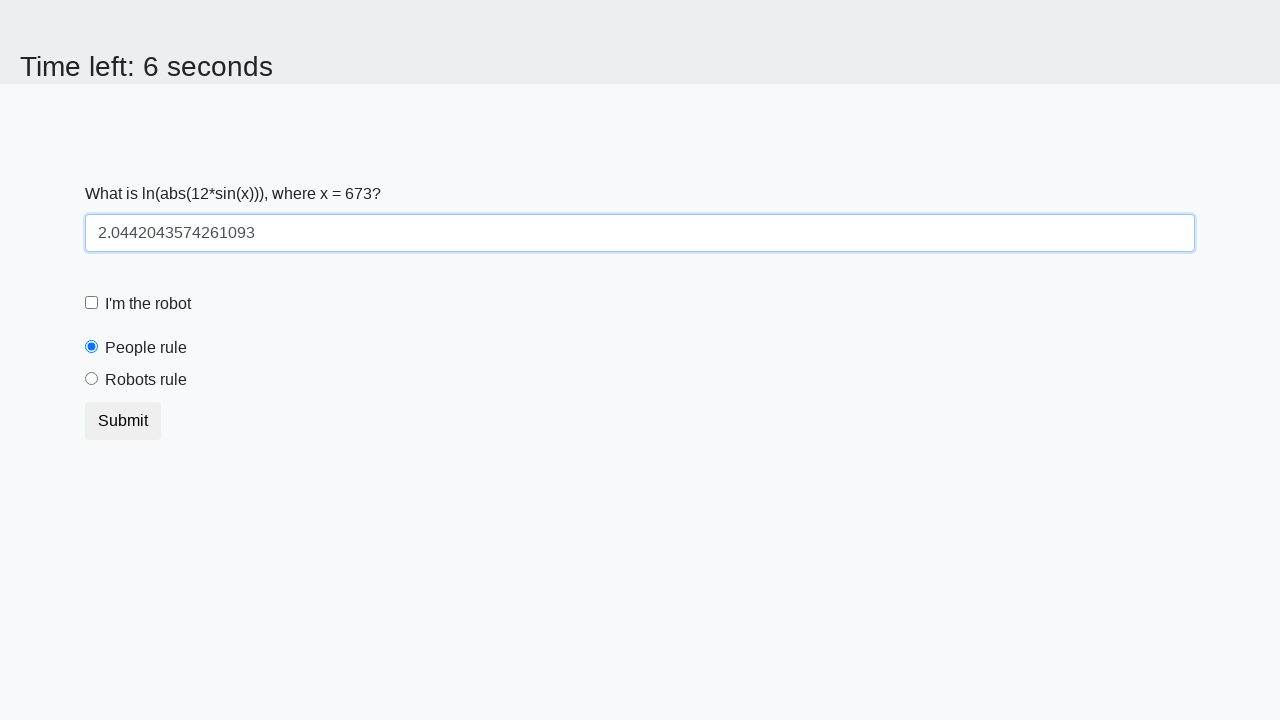

Clicked robot checkbox at (92, 303) on #robotCheckbox
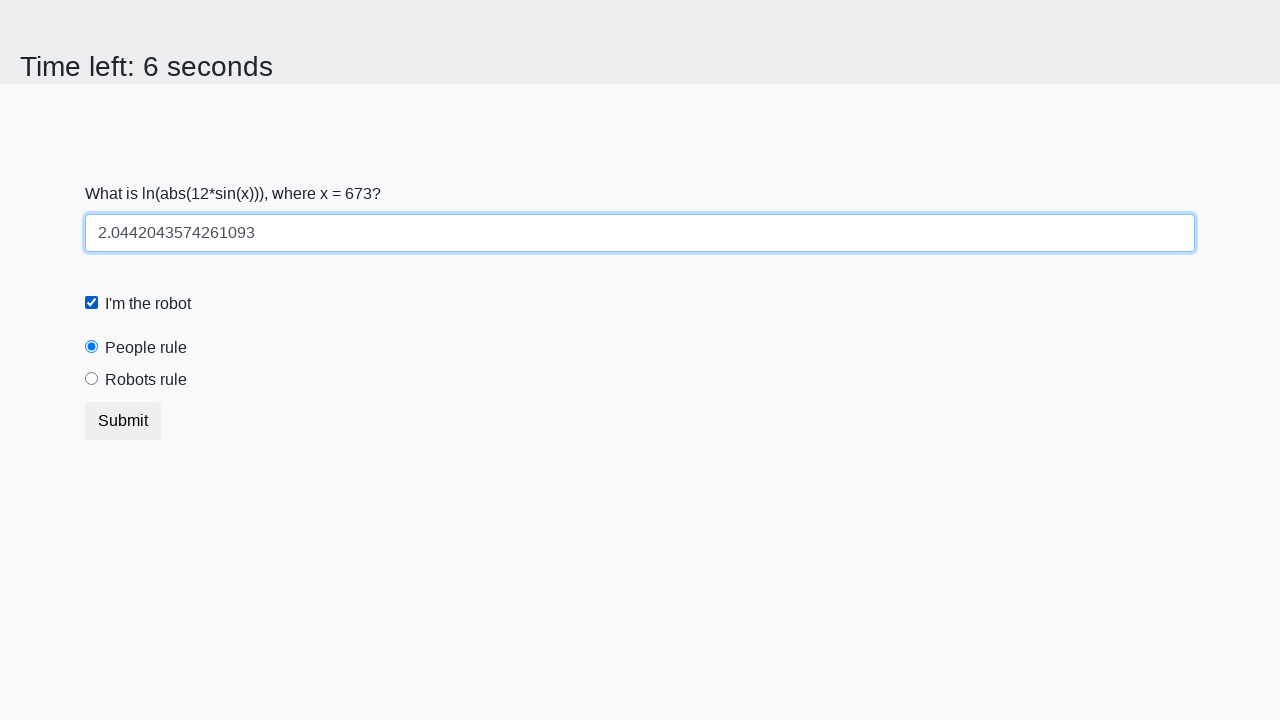

Clicked robots rule radio button at (92, 379) on #robotsRule
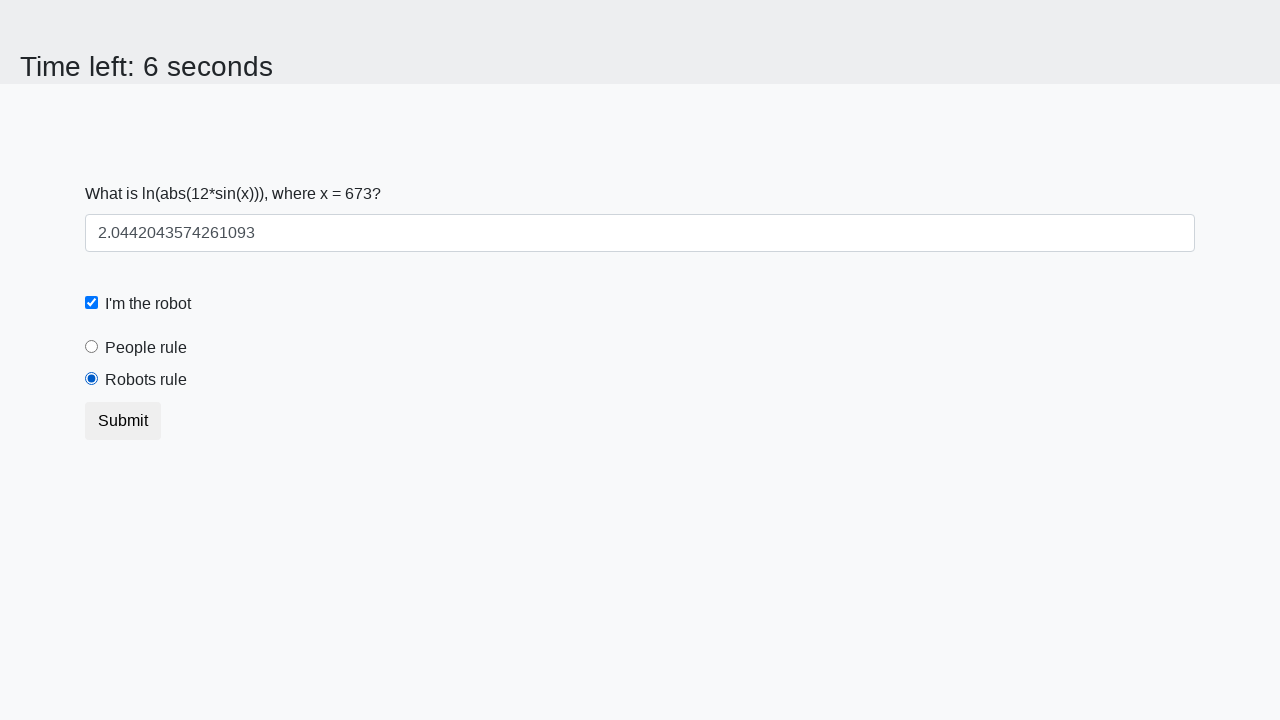

Submitted the form with answer and selections at (123, 421) on button[type='submit']
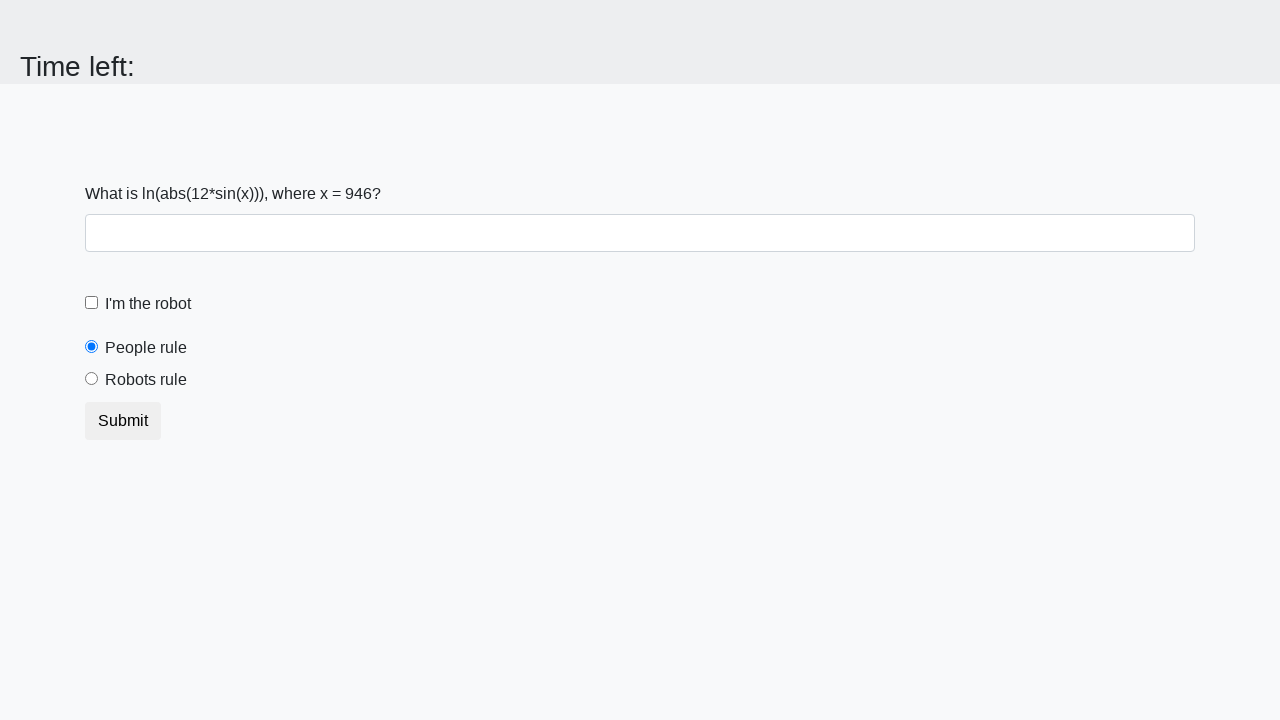

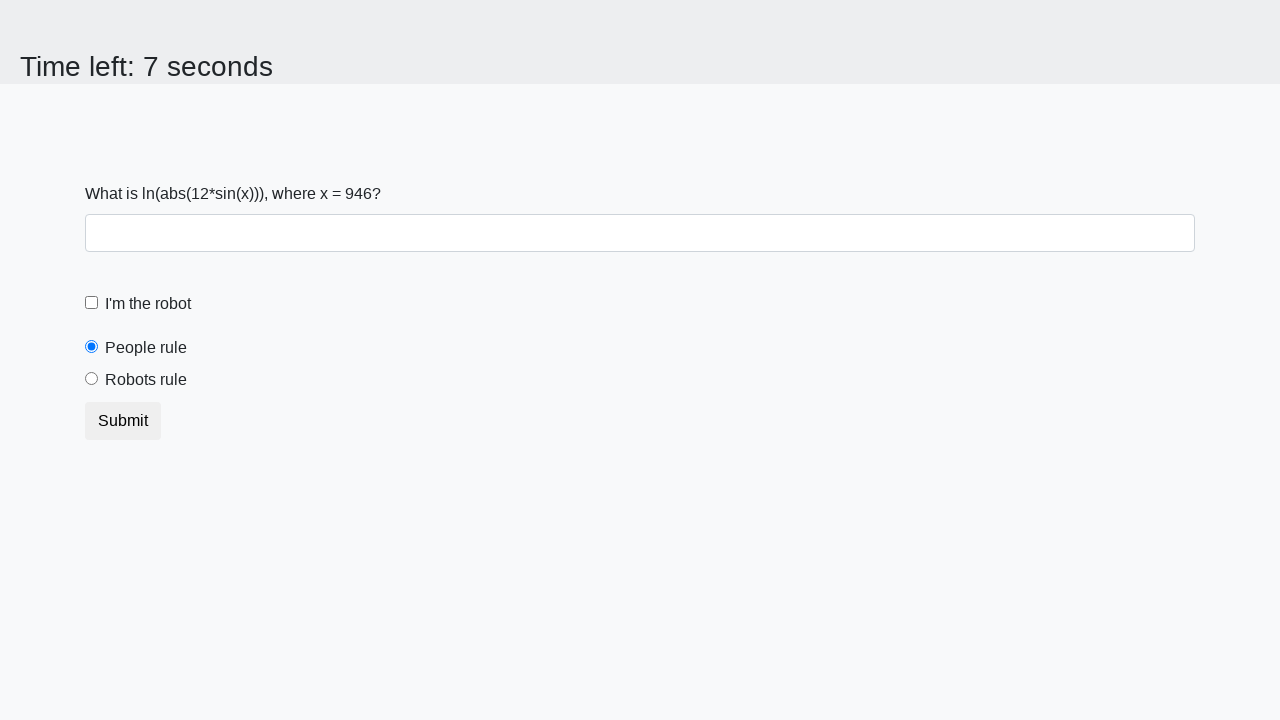